Tests YouTube search functionality by entering "Playwright" in the search box and pressing Enter, then verifying the URL changes to the search results page

Starting URL: https://www.youtube.com/

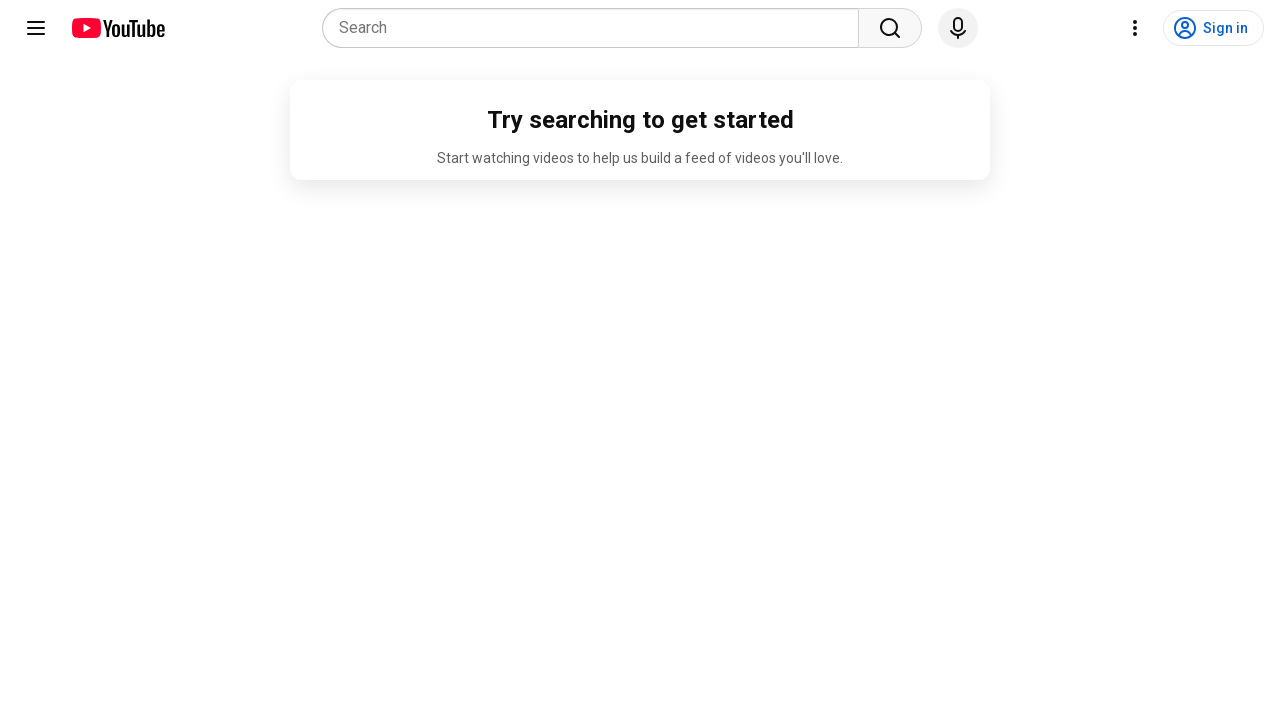

Found and filled search box with 'Playwright' on internal:attr=[placeholder="Search"s] >> nth=0
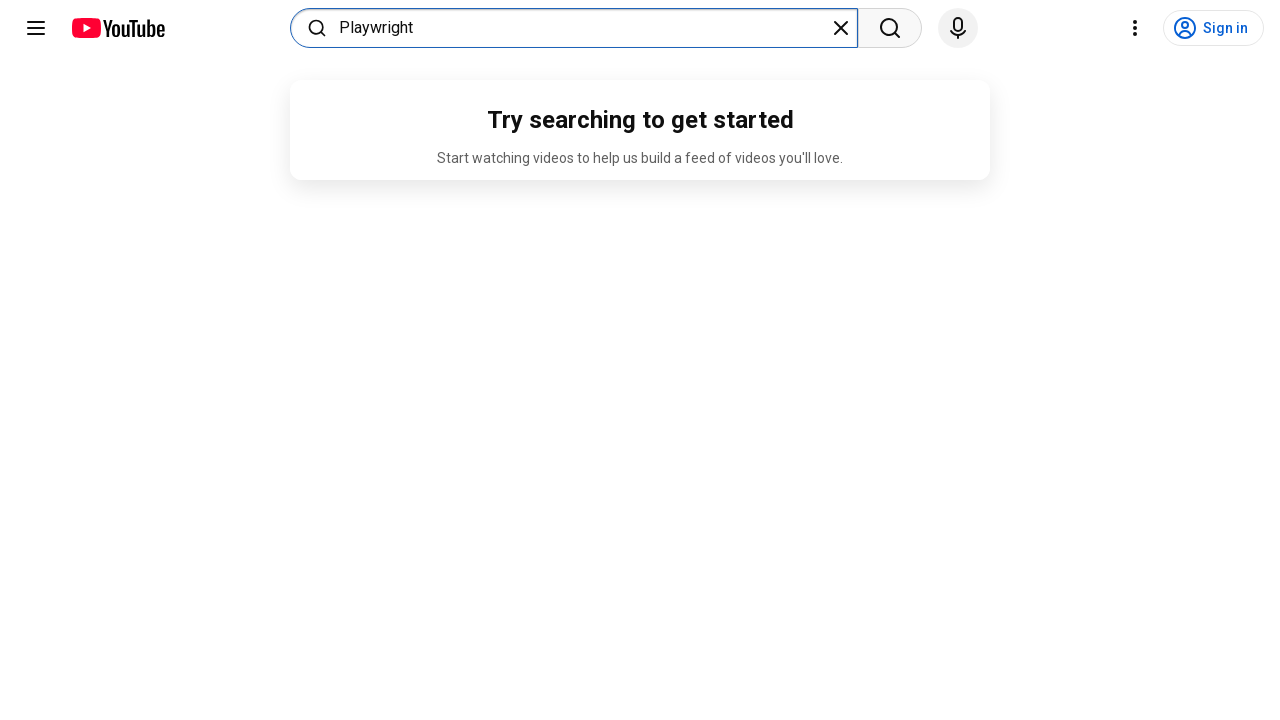

Pressed Enter to submit search on internal:attr=[placeholder="Search"s] >> nth=0
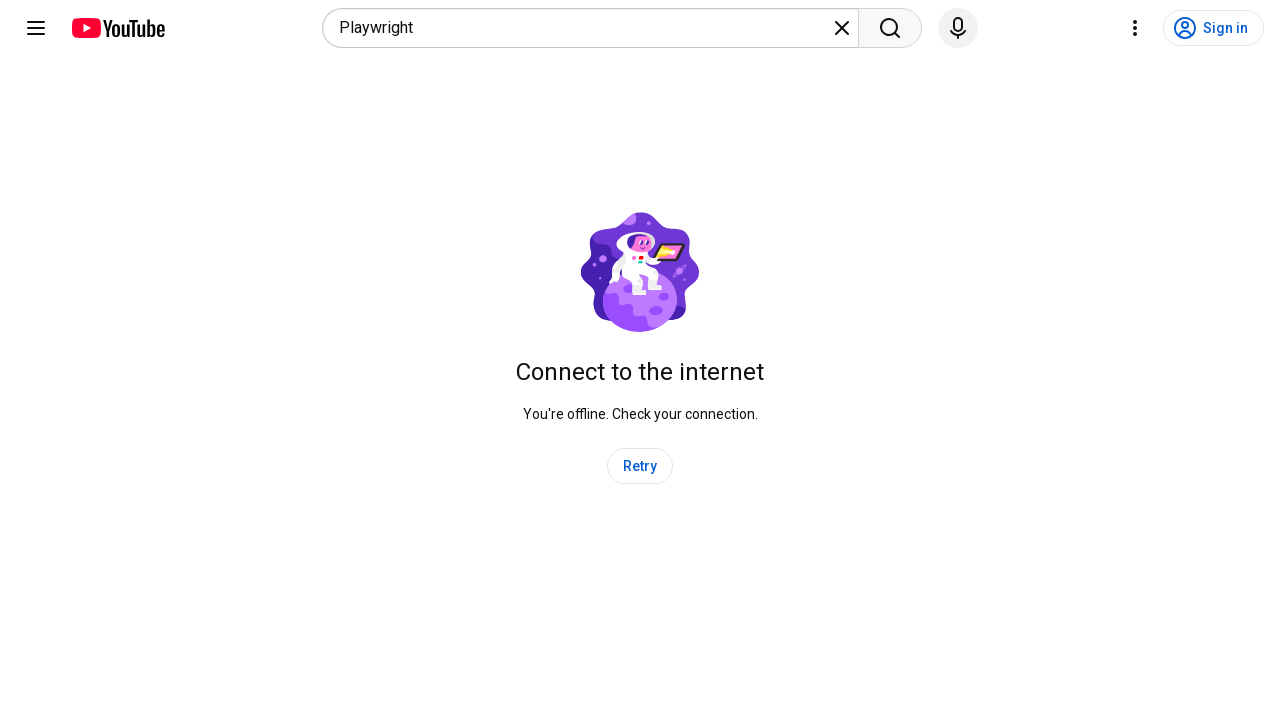

Navigated to search results page for 'Playwright'
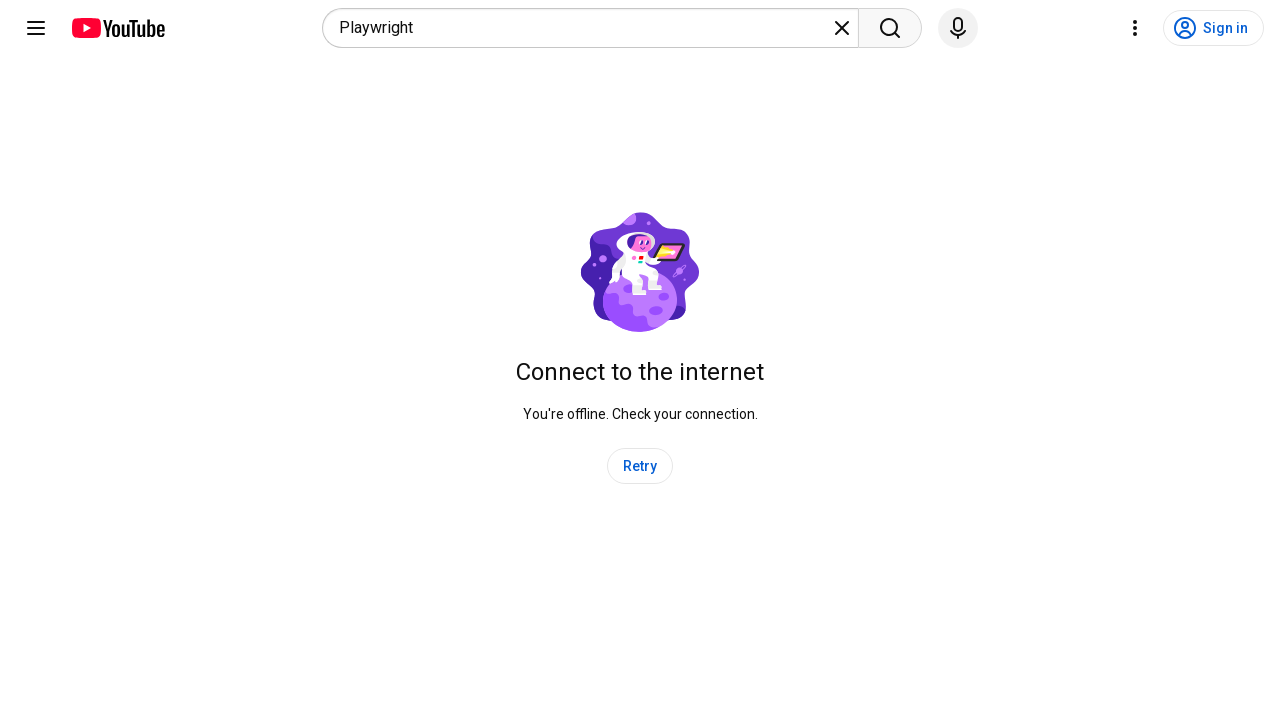

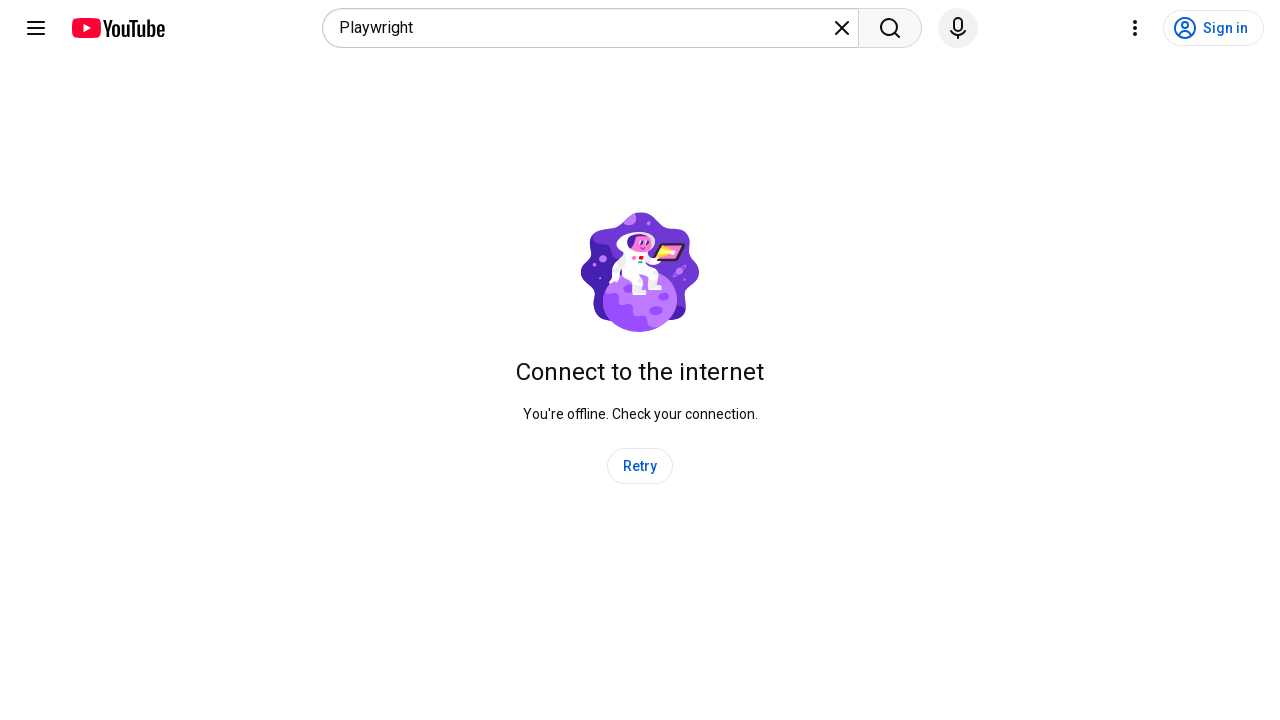